Tests hover functionality by moving the mouse over user icons and verifying that hidden content (usernames) becomes visible on hover.

Starting URL: https://the-internet.herokuapp.com/hovers

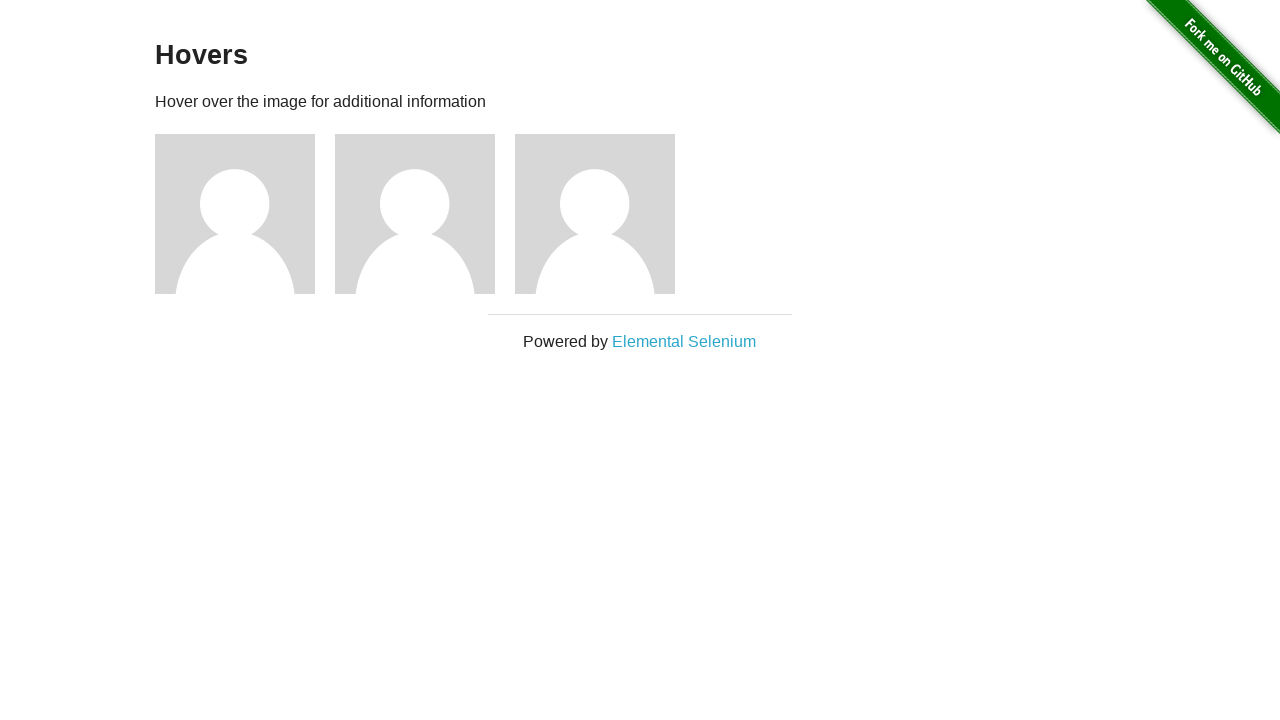

Waited for user icon containers to load
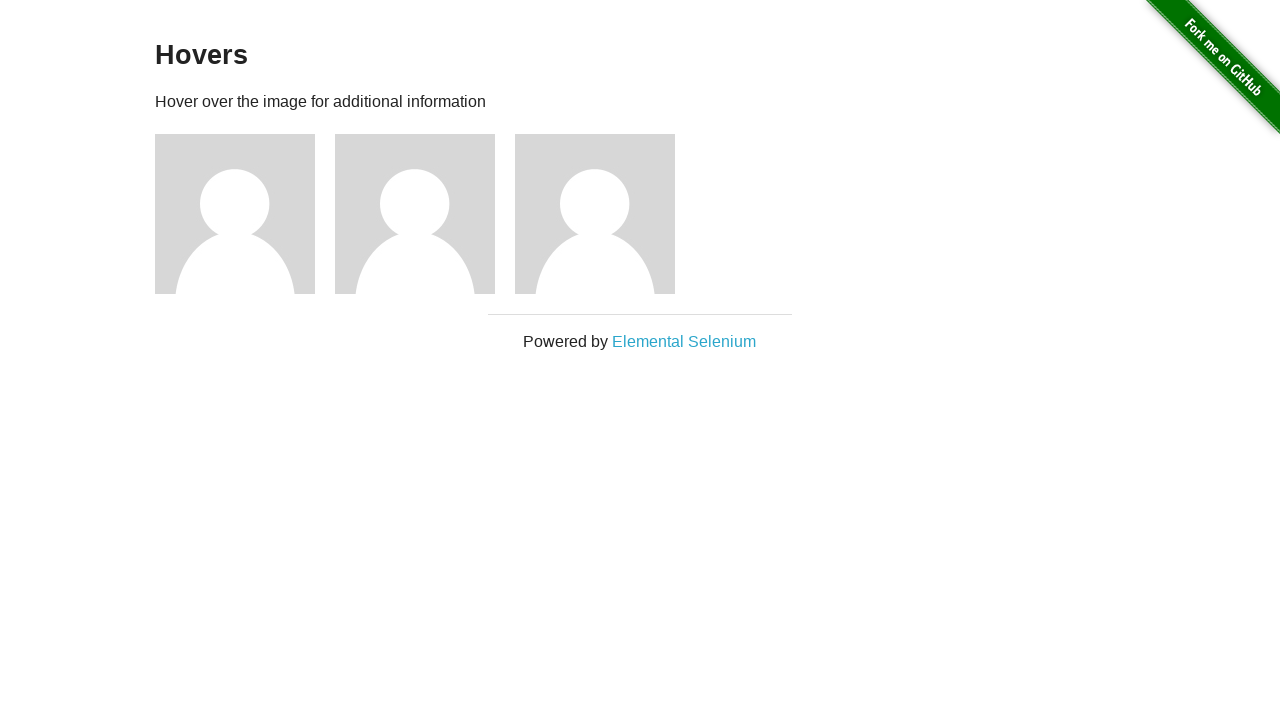

Retrieved all user icon elements
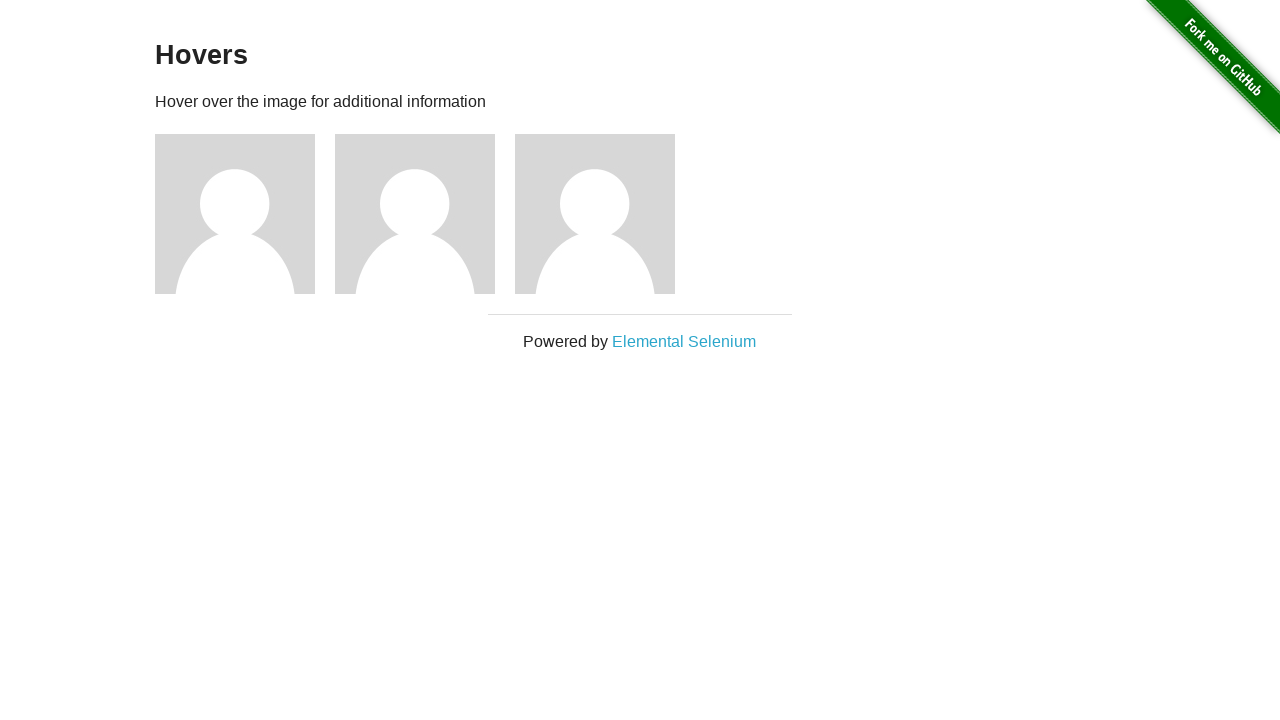

Hovered over user icon 1 at (245, 214) on xpath=//div[@class='example']/div >> nth=0
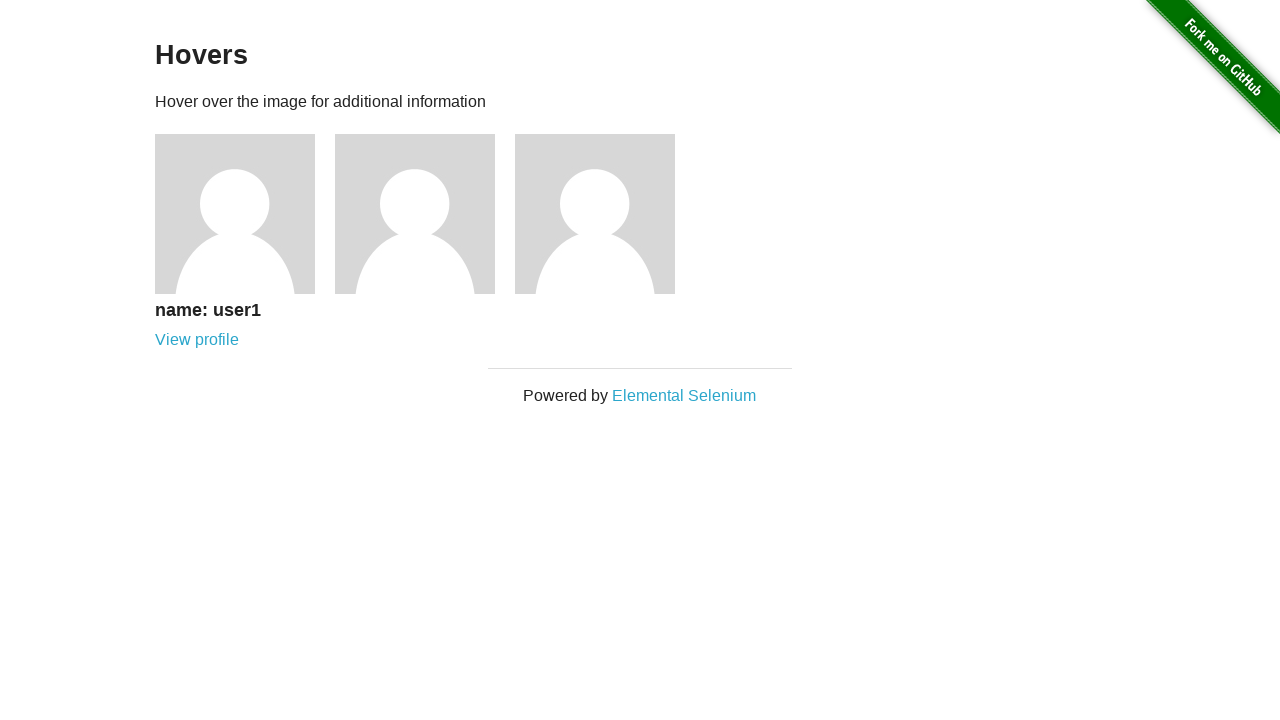

Username became visible for user icon 1
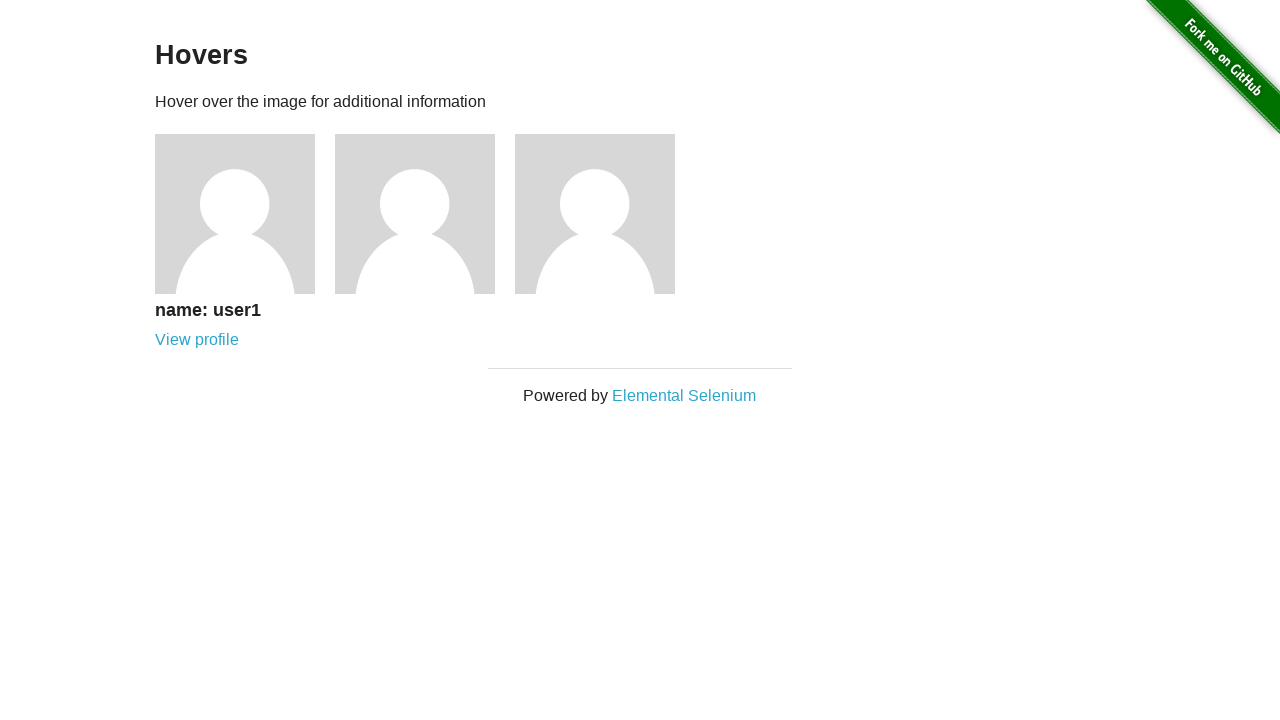

Hovered over user icon 2 at (425, 214) on xpath=//div[@class='example']/div >> nth=1
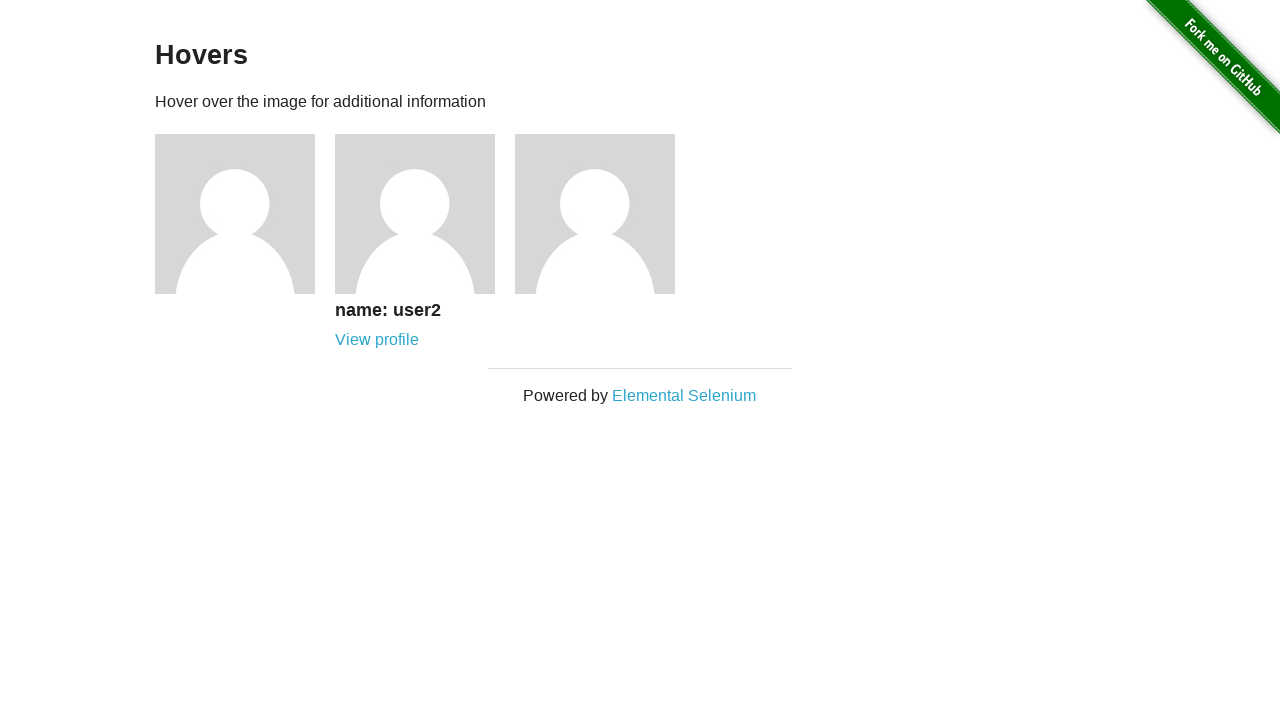

Username became visible for user icon 2
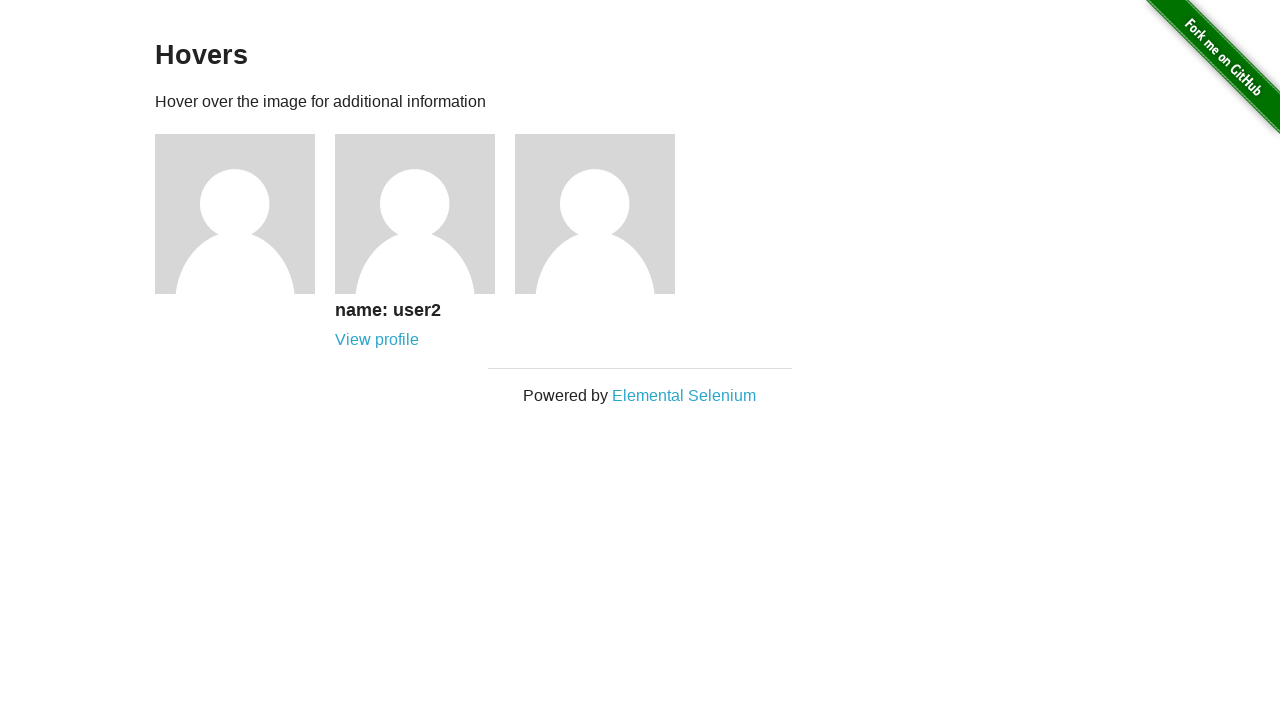

Hovered over user icon 3 at (605, 214) on xpath=//div[@class='example']/div >> nth=2
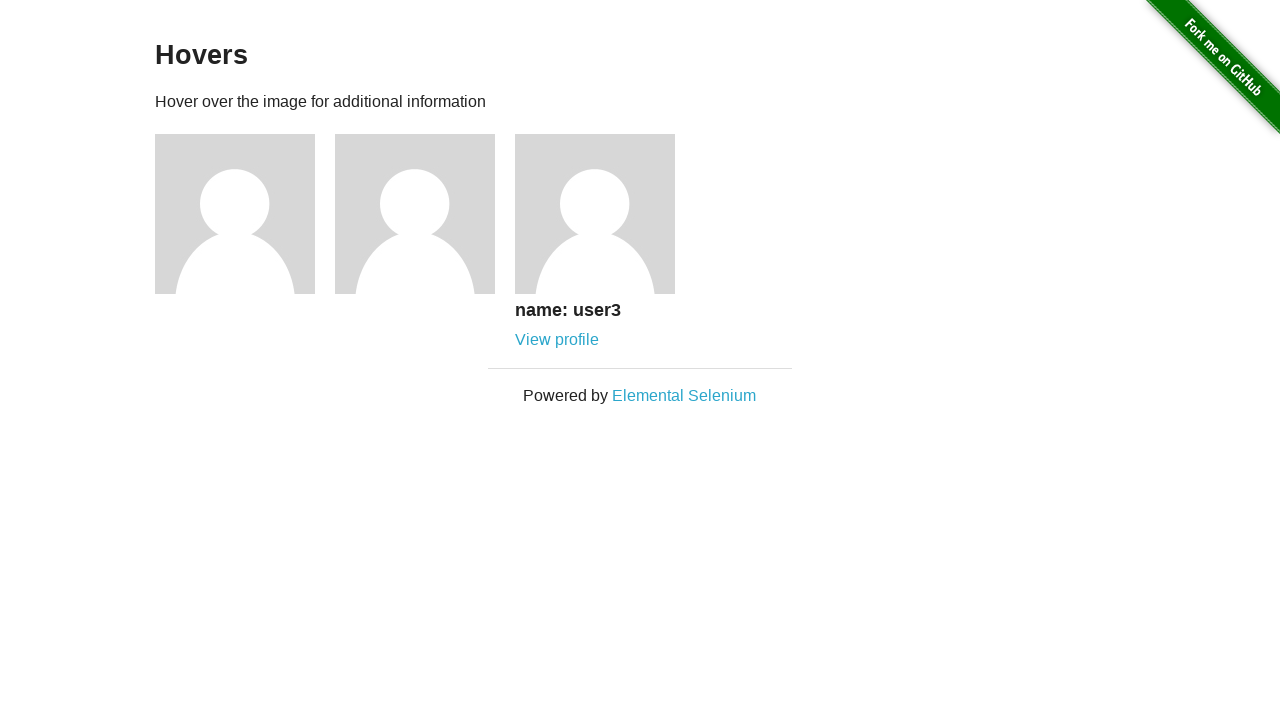

Username became visible for user icon 3
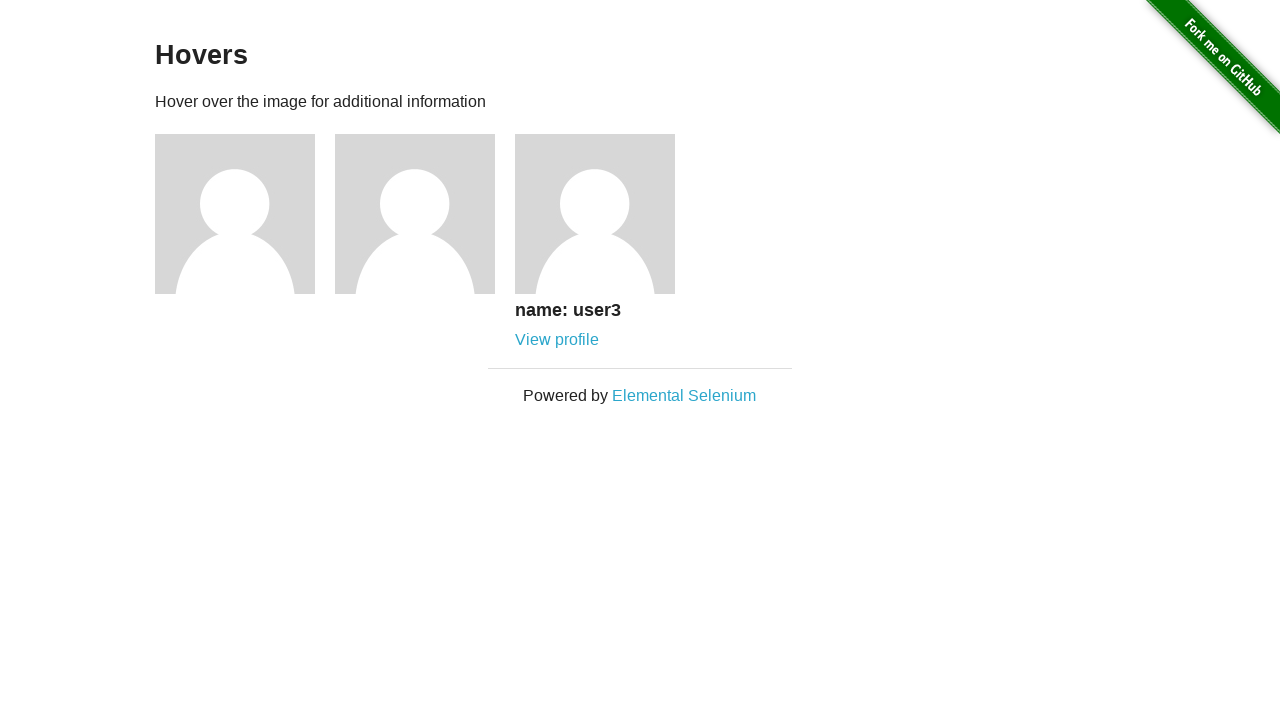

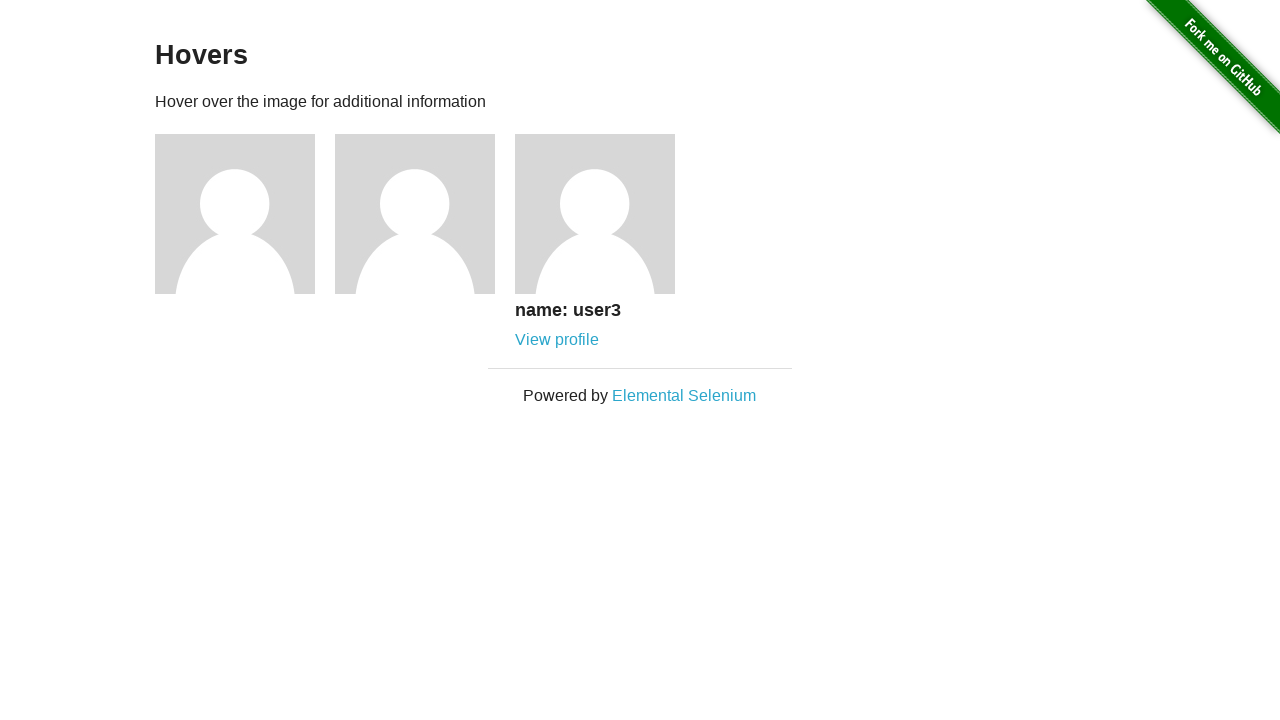